Tests adding todo items by creating two todos and verifying they appear in the list

Starting URL: https://demo.playwright.dev/todomvc

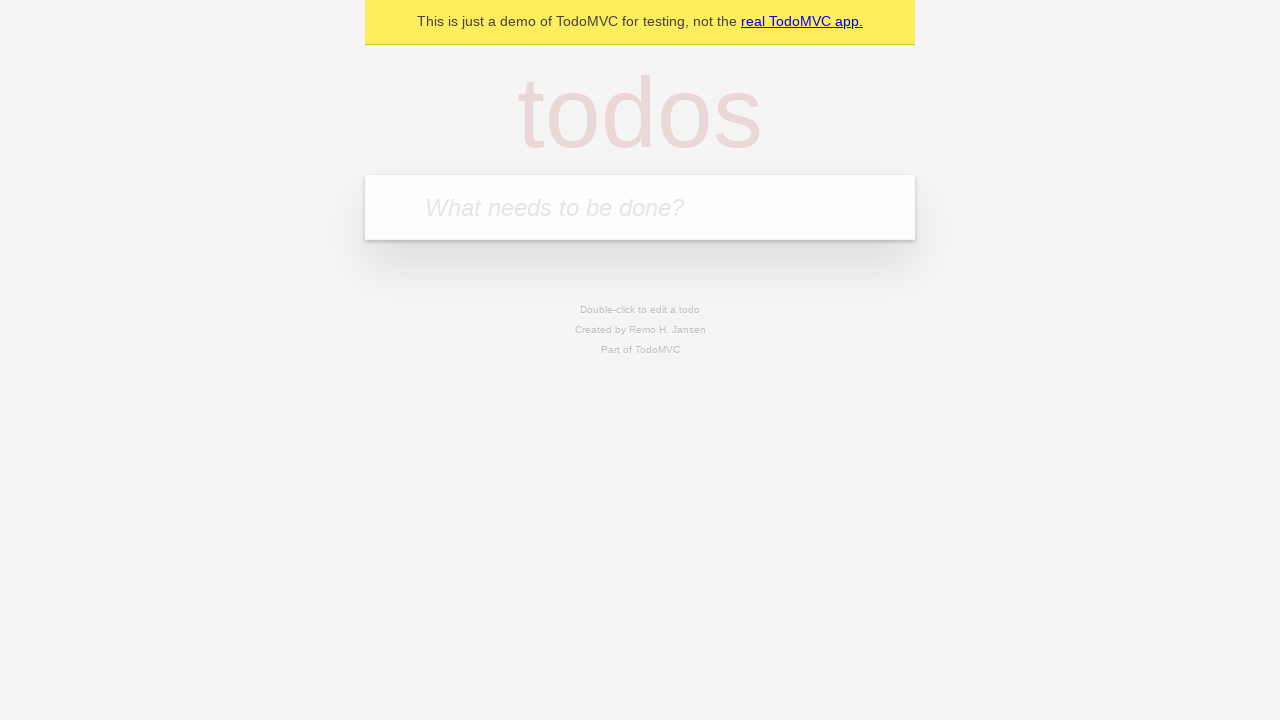

Filled new todo input with 'buy some cheese' on .new-todo
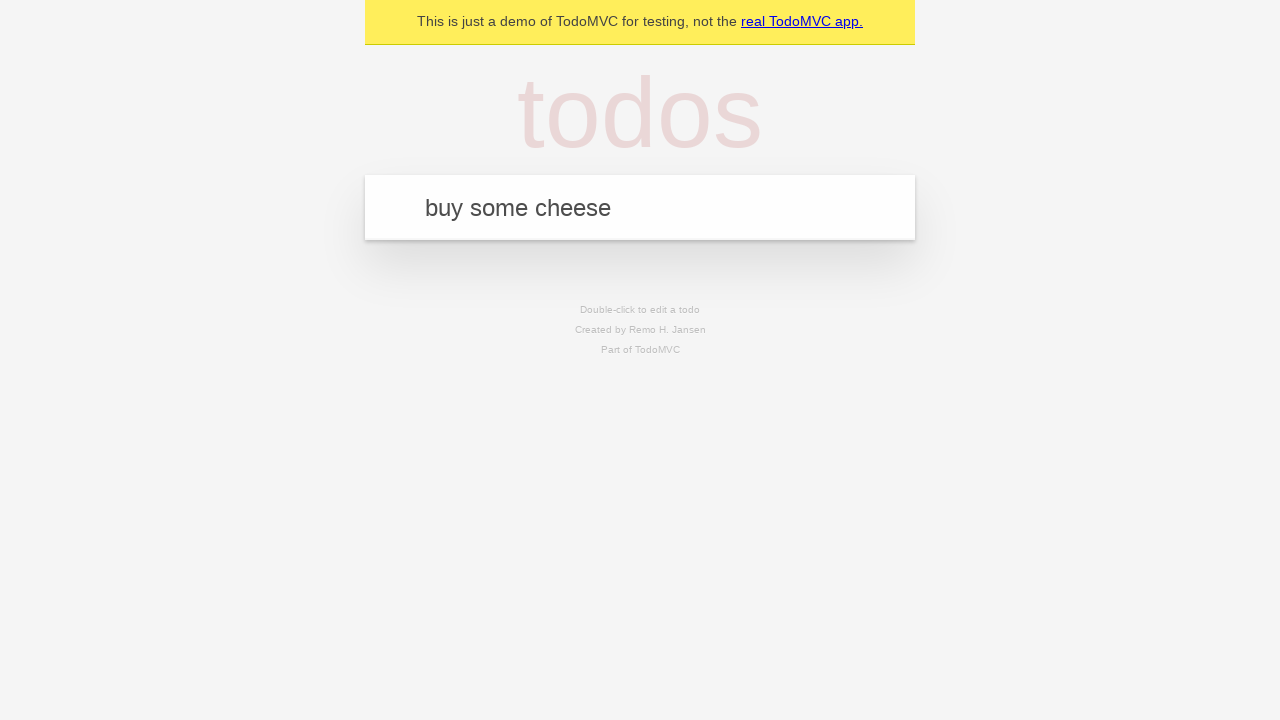

Pressed Enter to create first todo on .new-todo
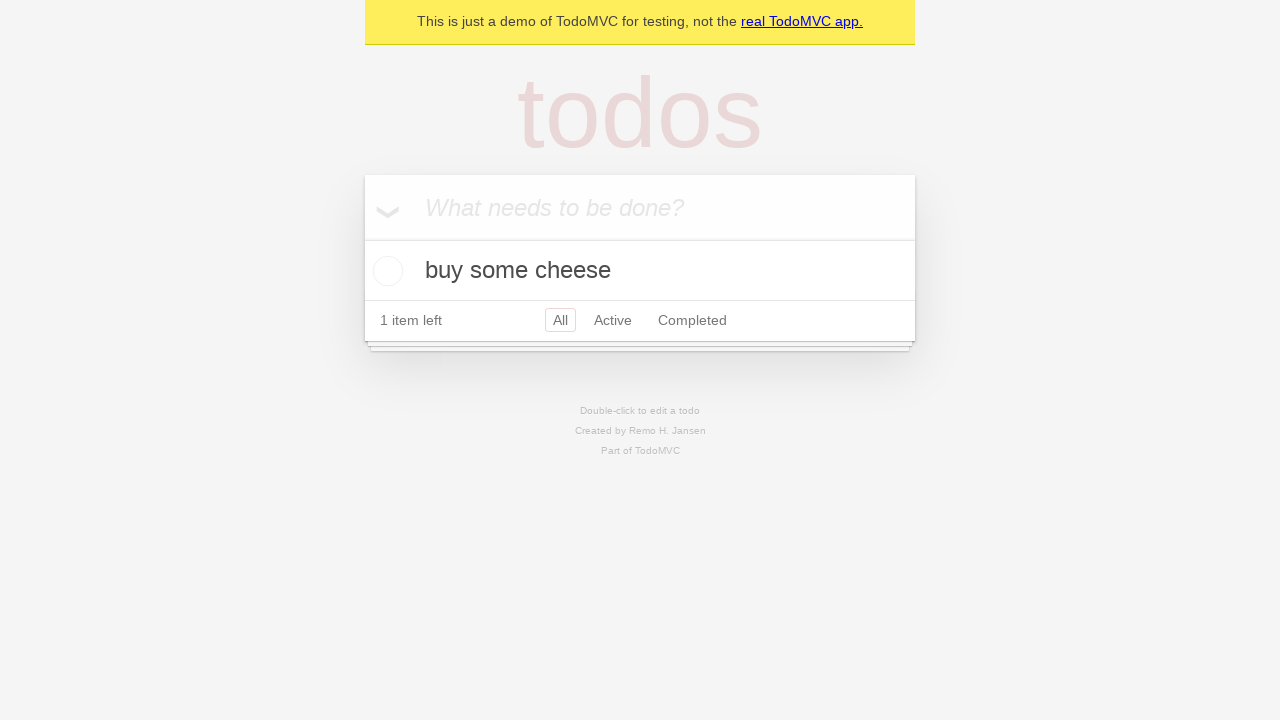

First todo appeared in the list
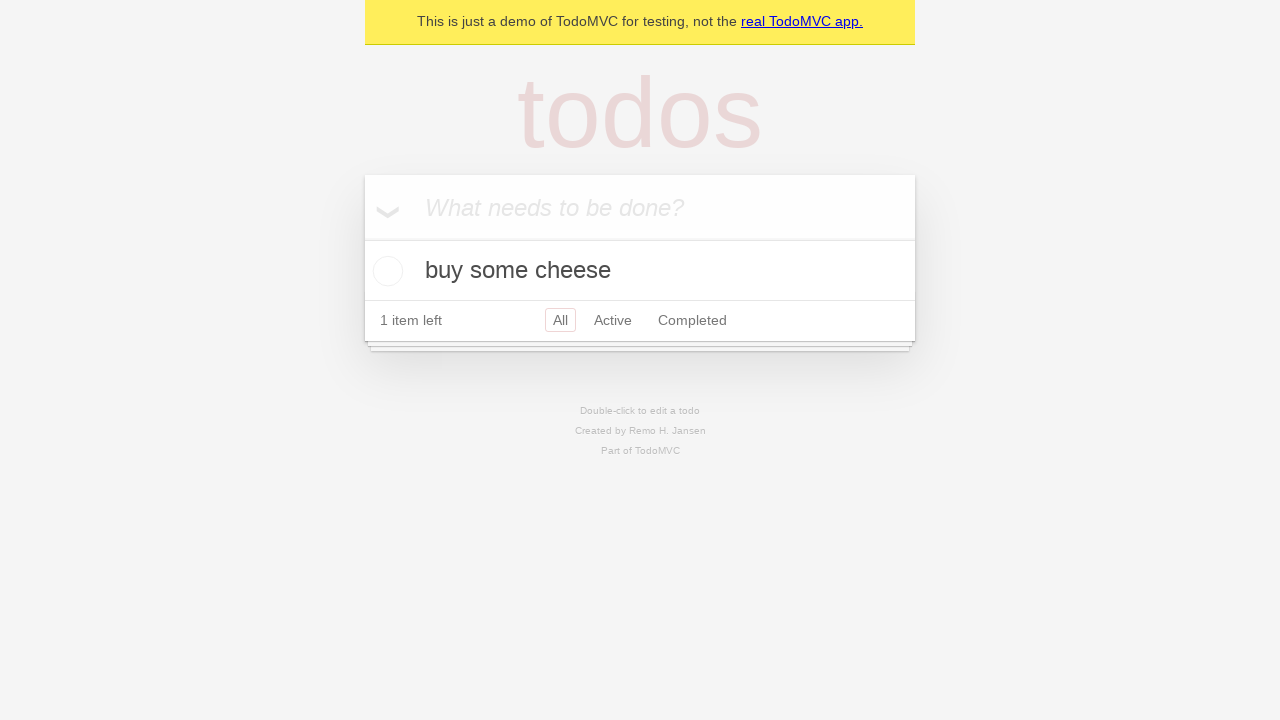

Filled new todo input with 'feed the cat' on .new-todo
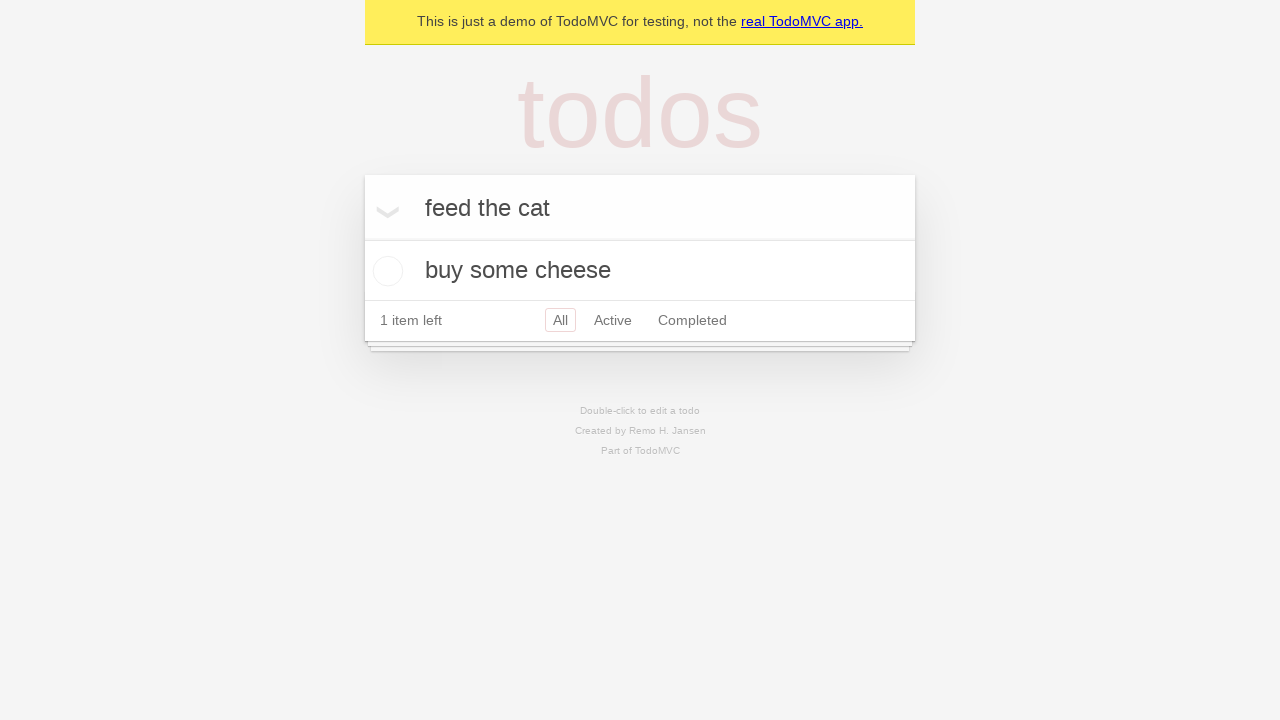

Pressed Enter to create second todo on .new-todo
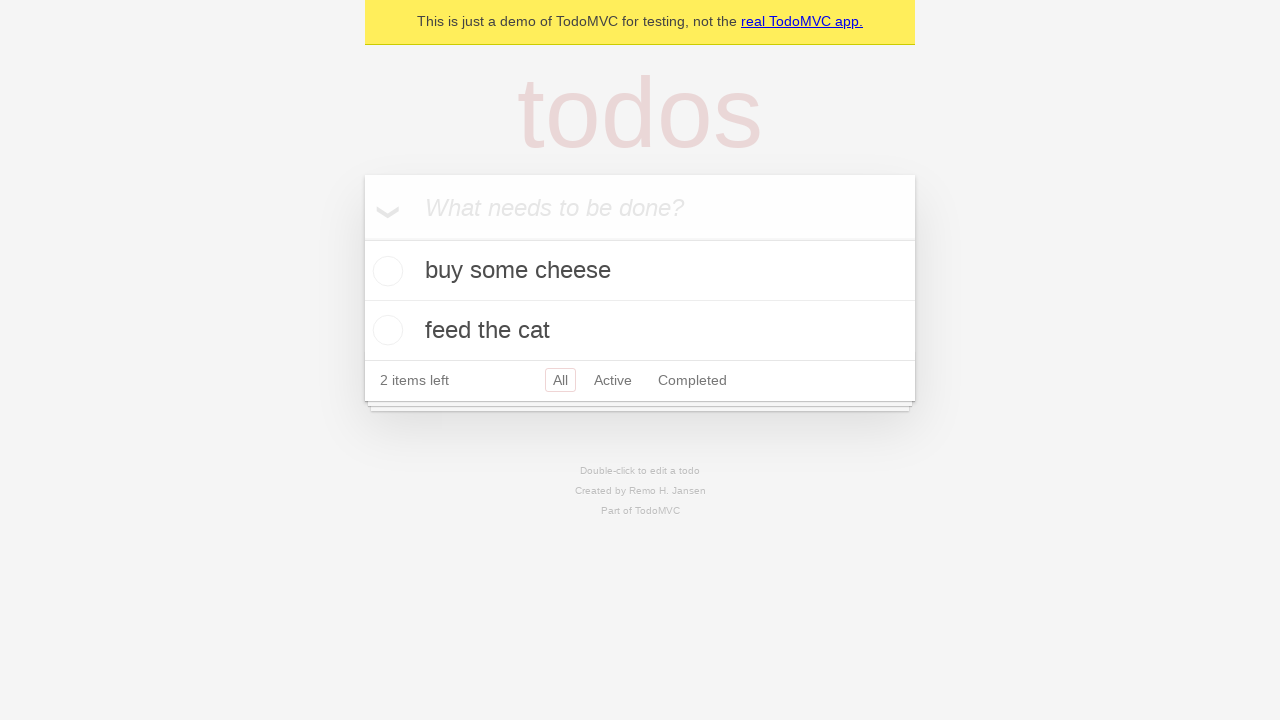

Both todos are now visible in the list
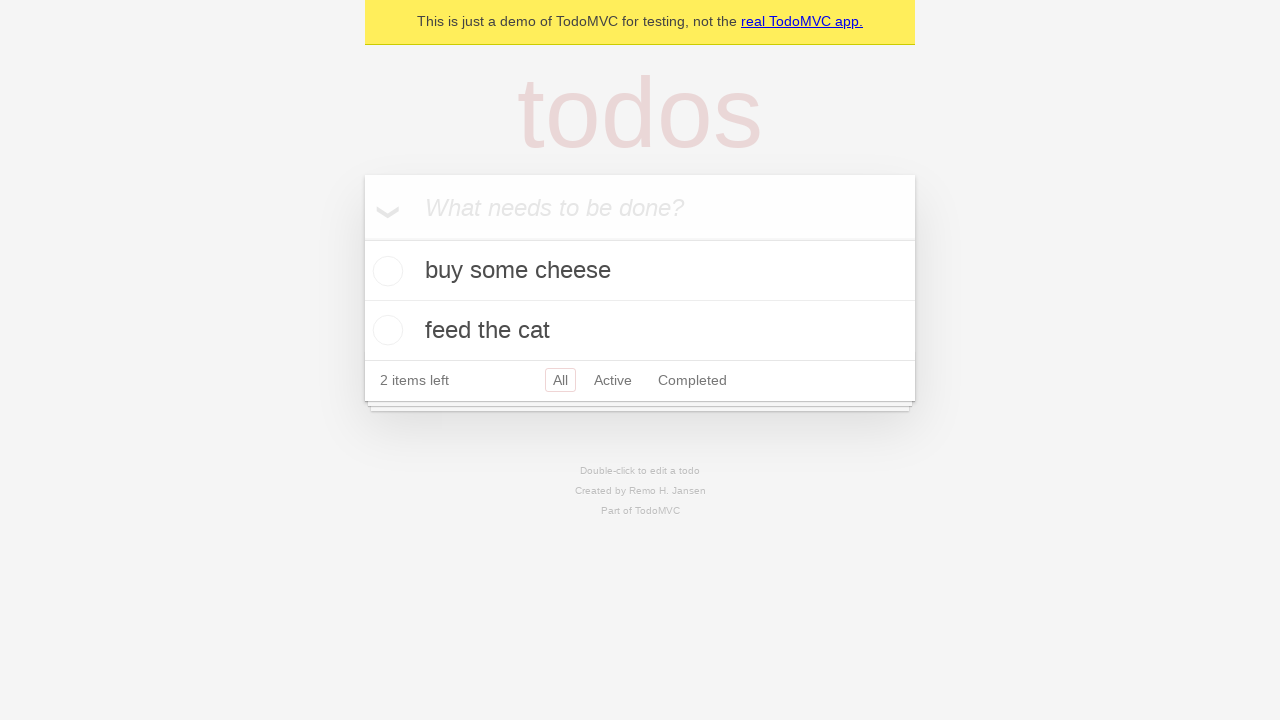

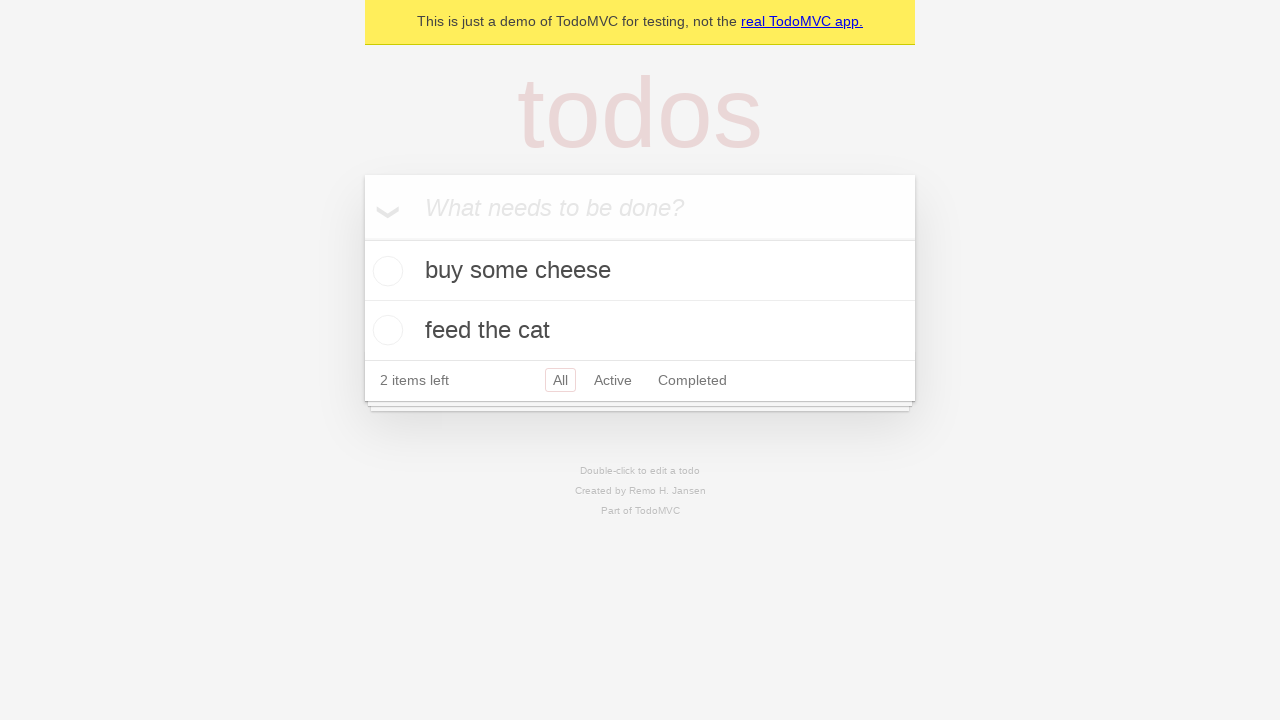